Tests handling of StaleElementException by locating a search box, refreshing the page, re-locating the element, and entering text

Starting URL: https://techproeducation.com

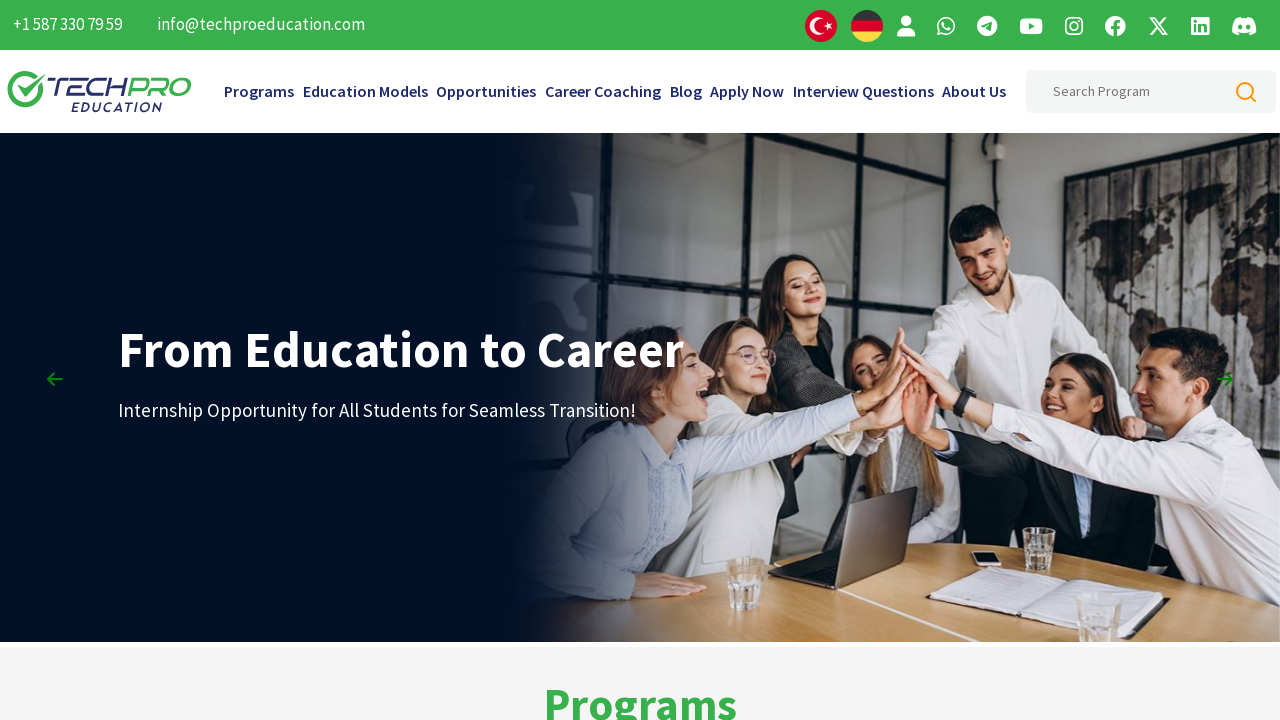

Located search box element by ID '#searchHeaderInput'
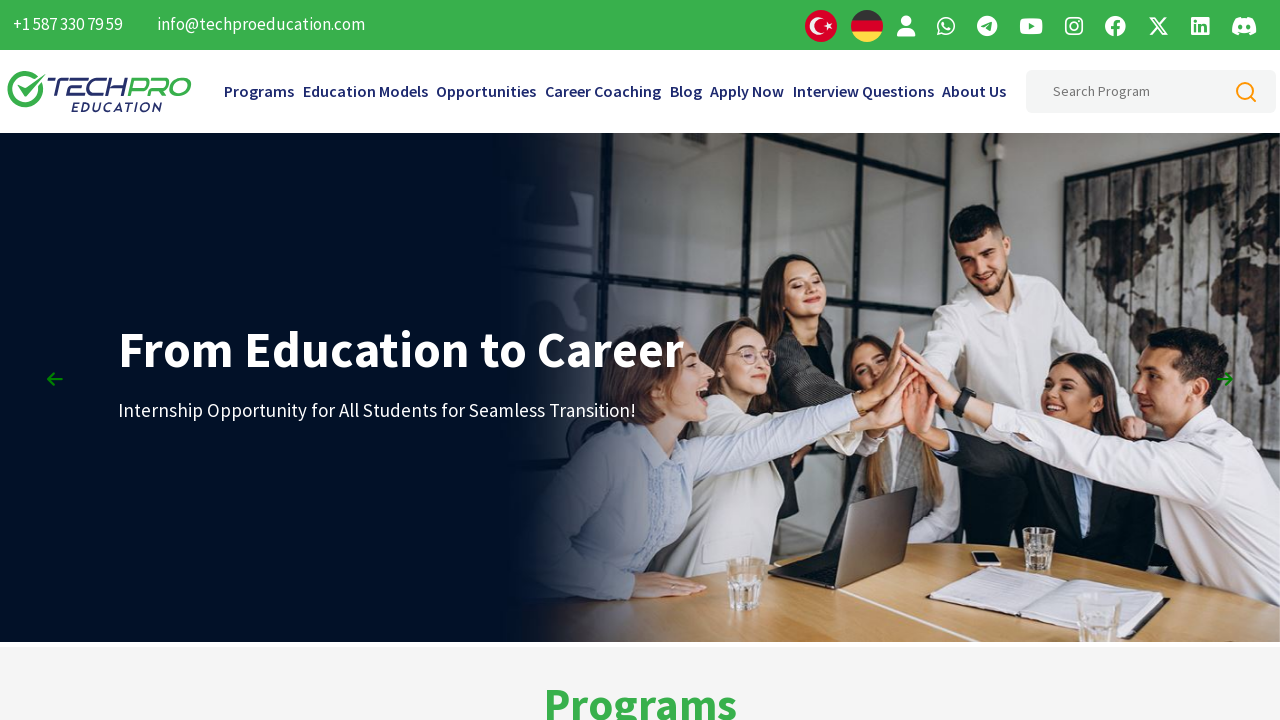

Reloaded the page to trigger potential StaleElementException
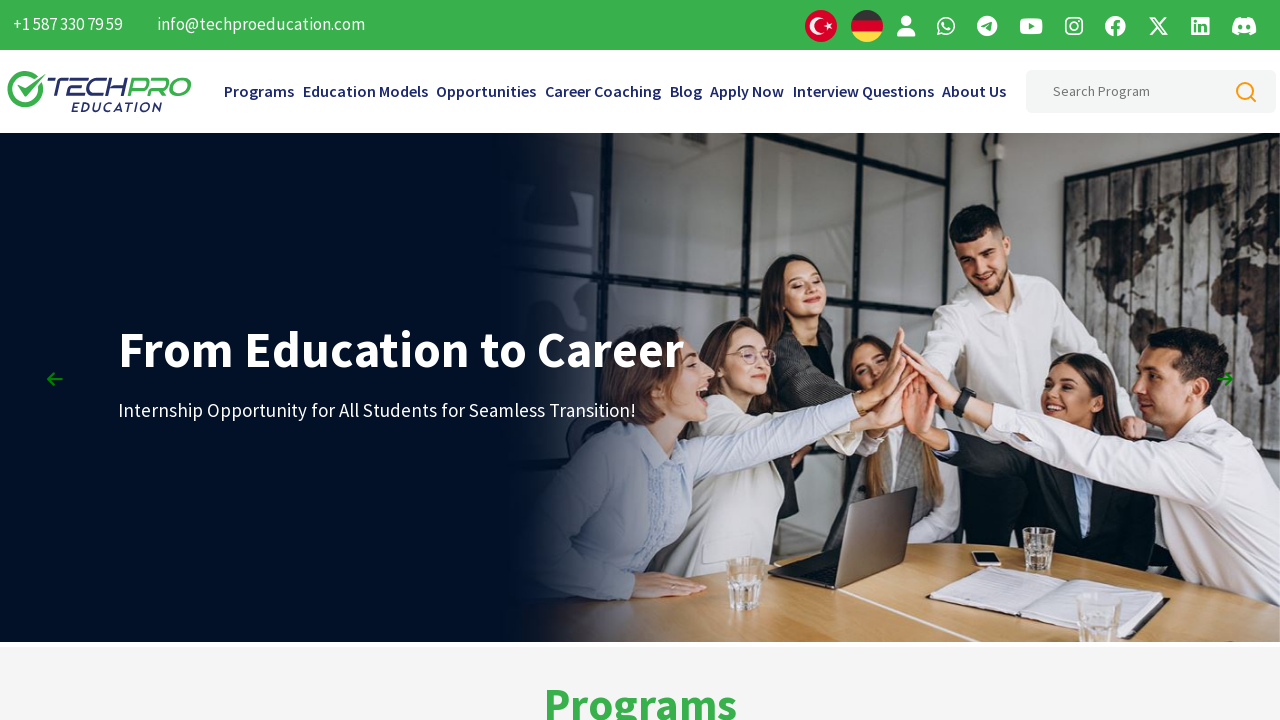

Filled search box with 'CAYLAR TAZE' after page refresh on #searchHeaderInput
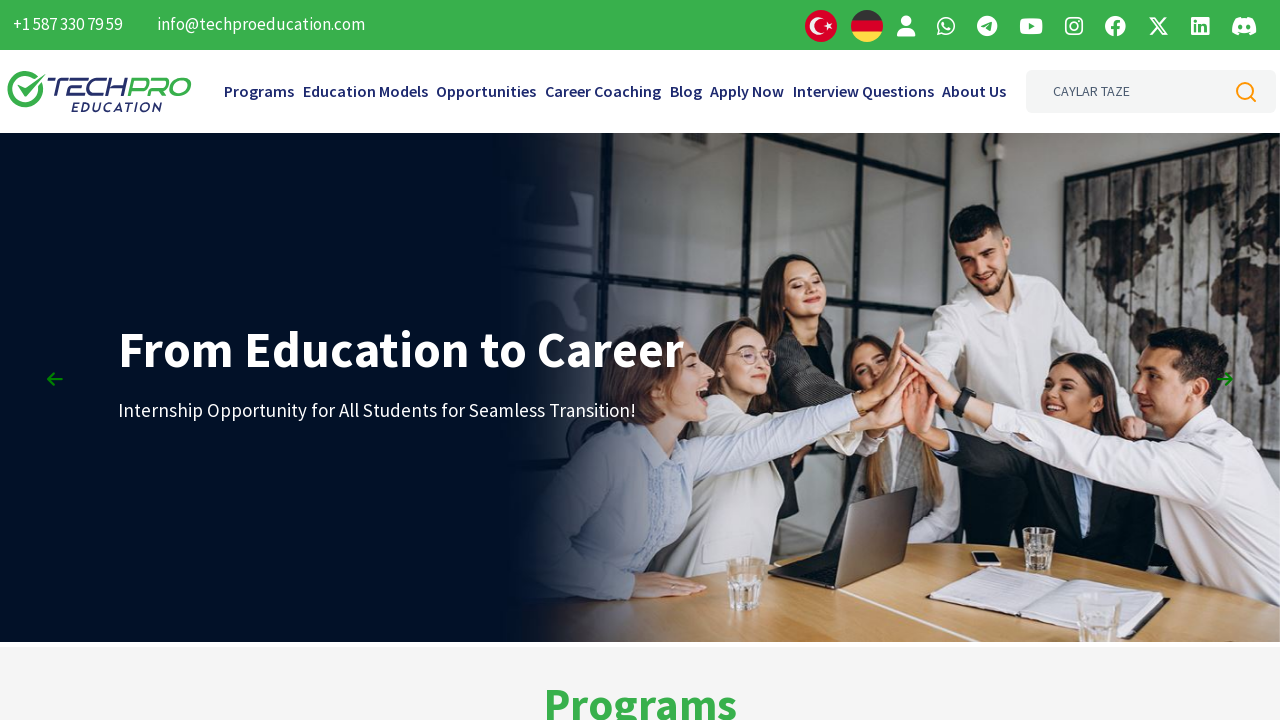

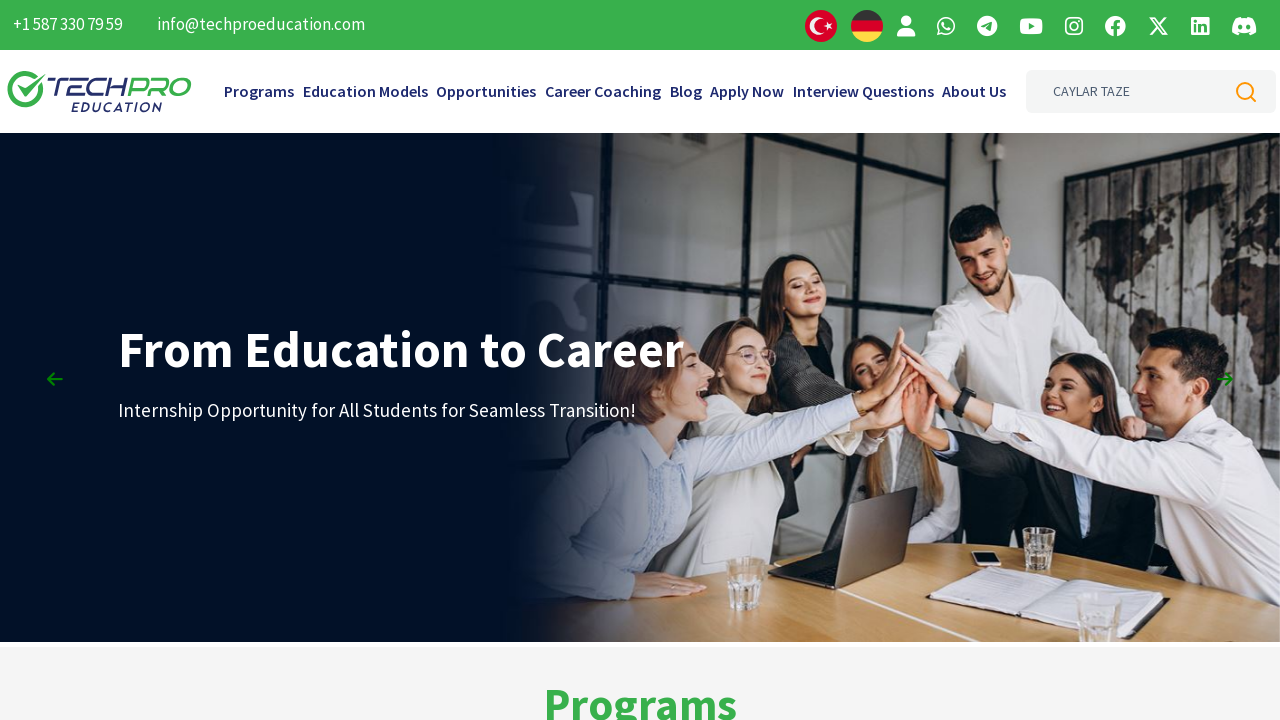